Tests the job posting form by navigating to the Post a Job page, filling out job details including email, role, description, application email, and company name, then previewing and submitting the job post

Starting URL: https://alchemy.hguy.co/jobs

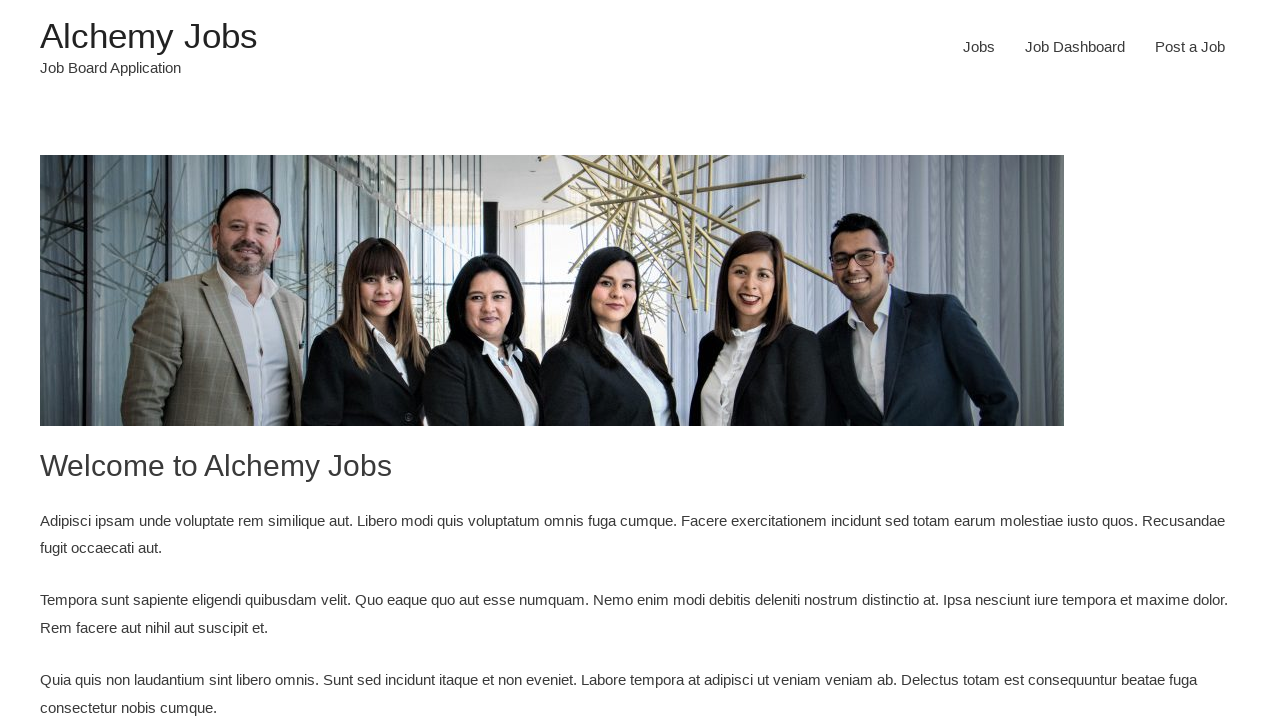

Clicked 'Post a Job' link to navigate to job posting form at (1190, 47) on text=Post a Job
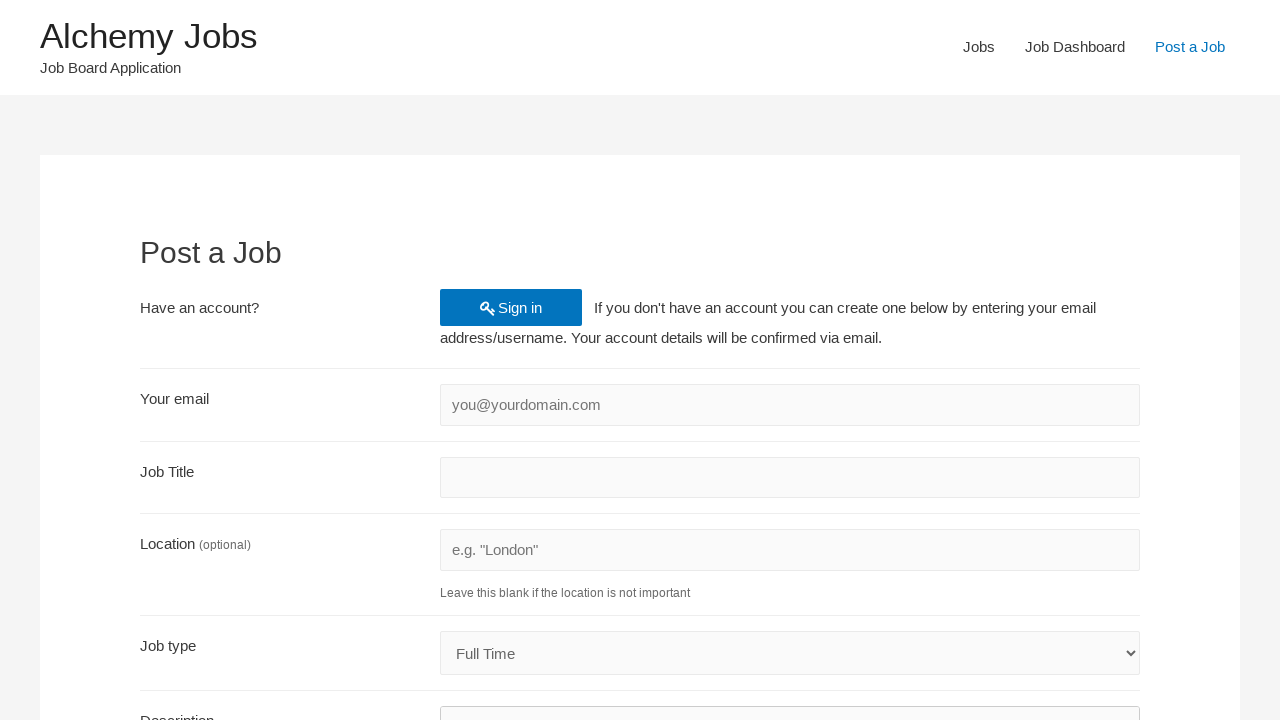

Waited for page to fully load
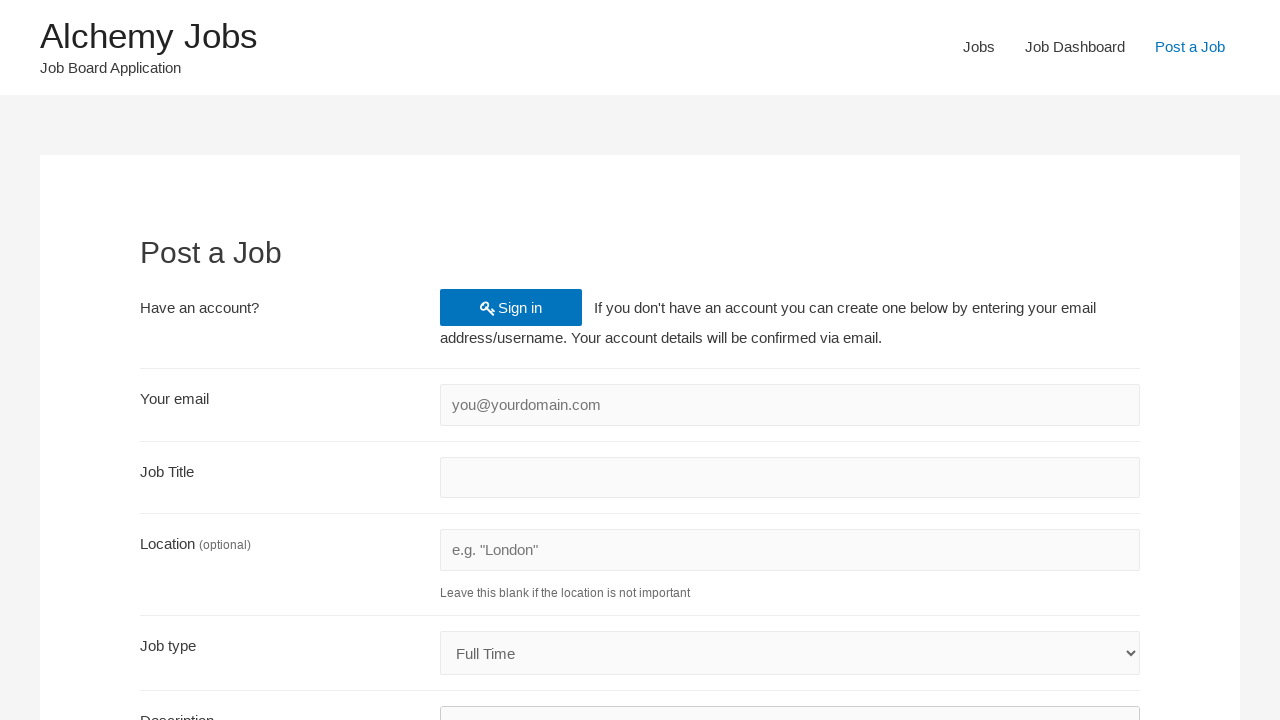

Filled in account email: testjob7392@example.com on #create_account_email
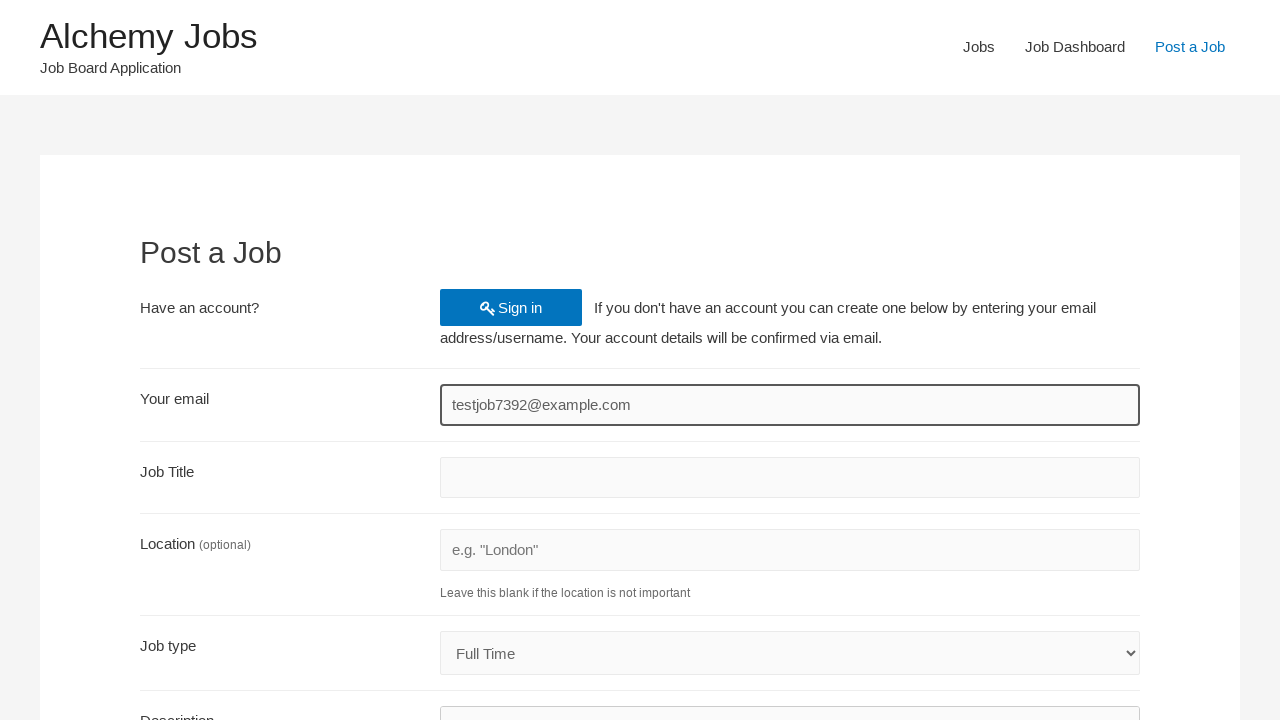

Filled in job title: Software Developer on #job_title
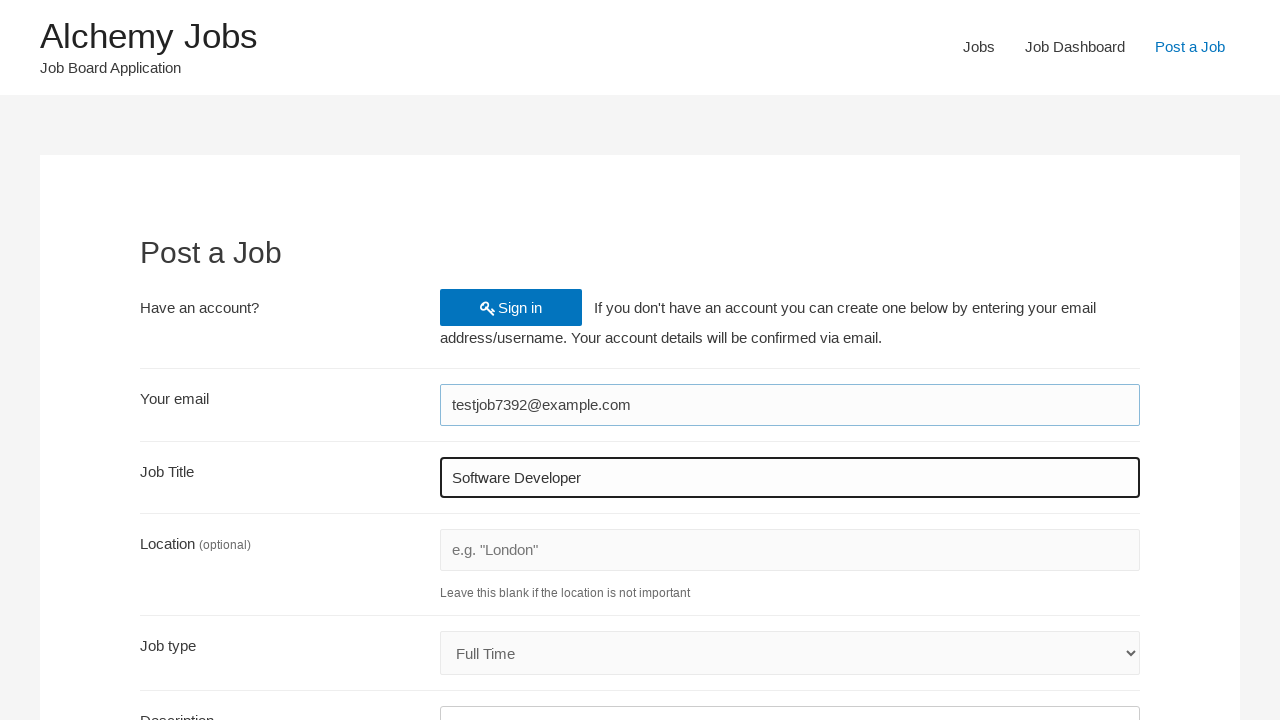

Filled in job description in TinyMCE editor on #job_description_ifr >> internal:control=enter-frame >> body
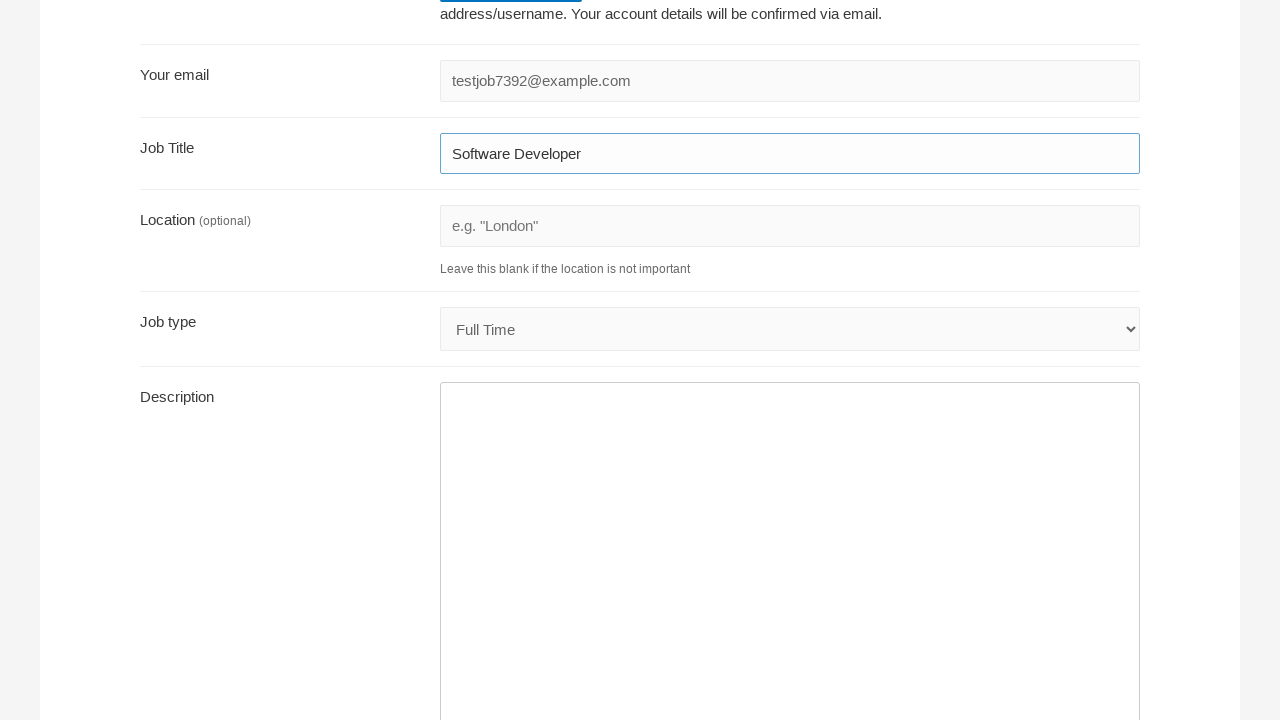

Filled in application email: careers@techcompany.com on #application
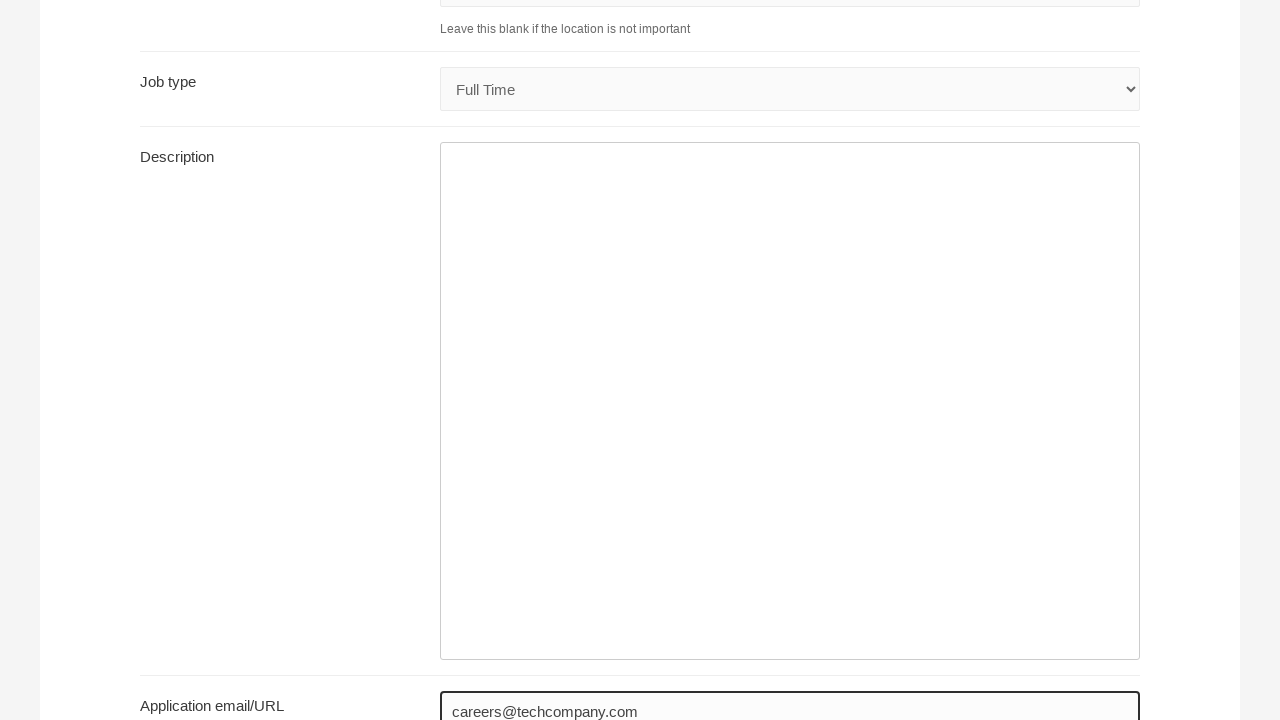

Filled in company name: TechCorp Solutions on #company_name
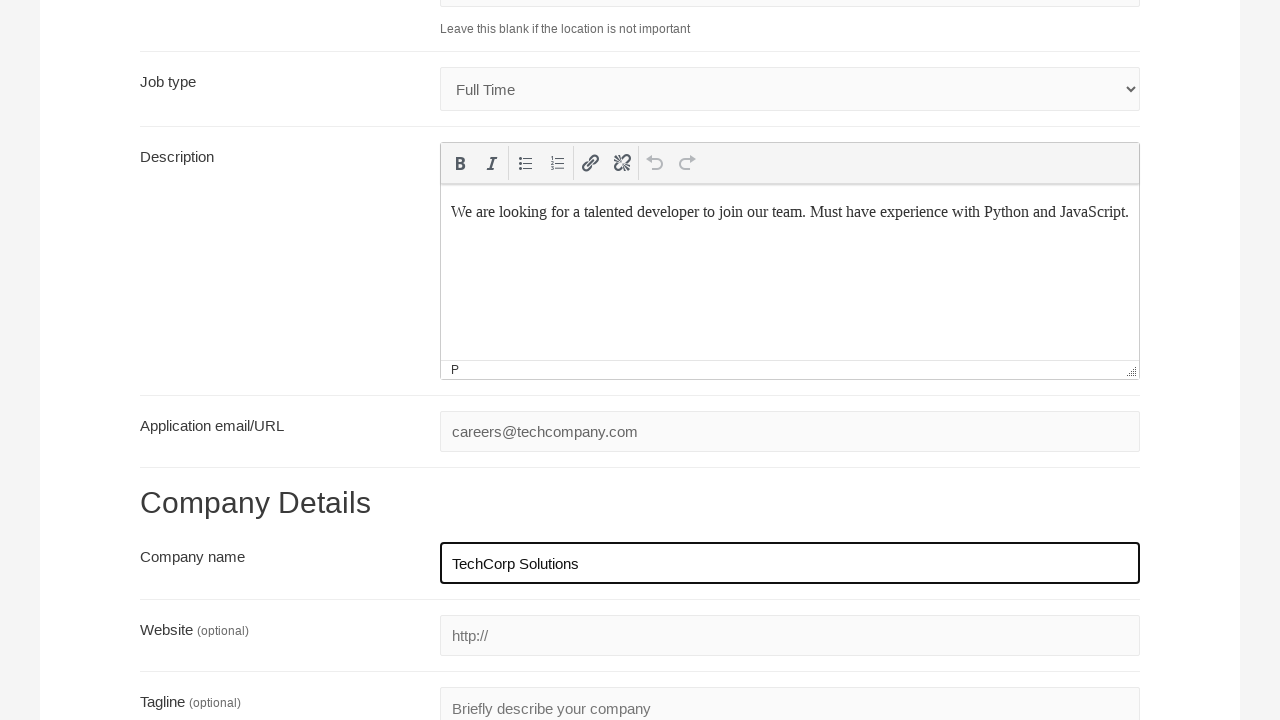

Clicked Preview button to preview job posting at (207, 532) on input[value='Preview']
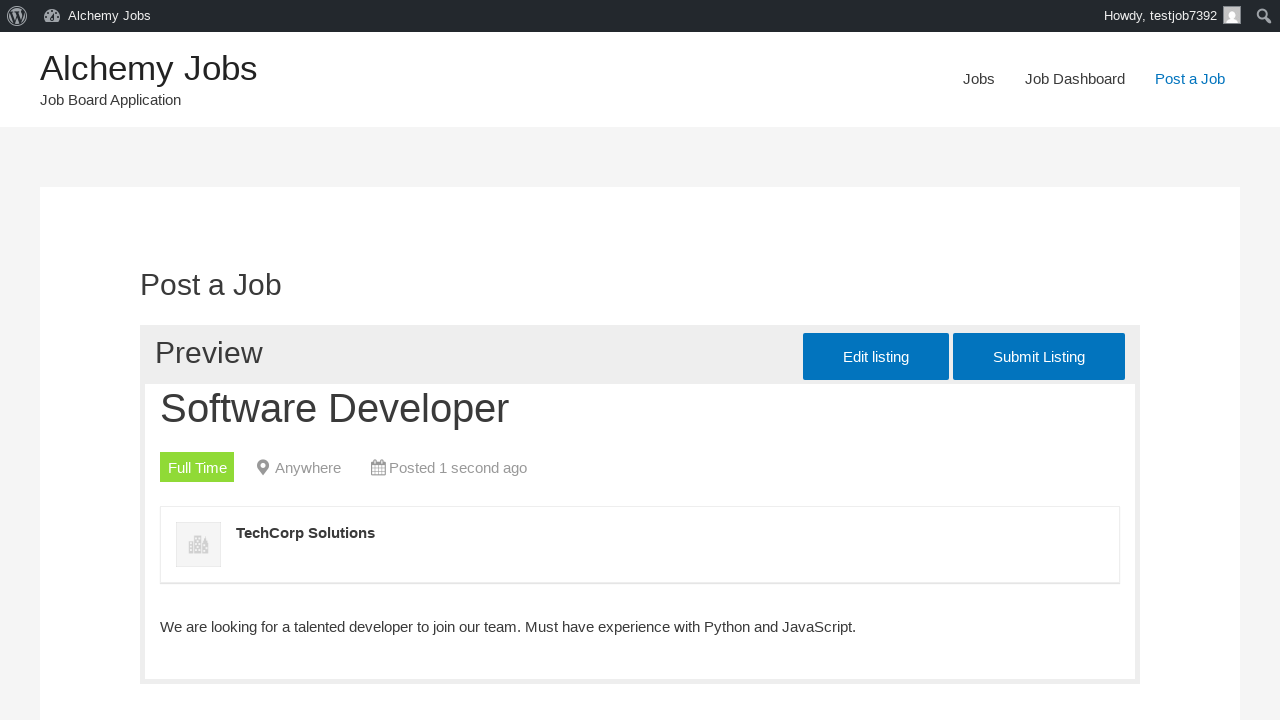

Job preview loaded and Submit button is visible
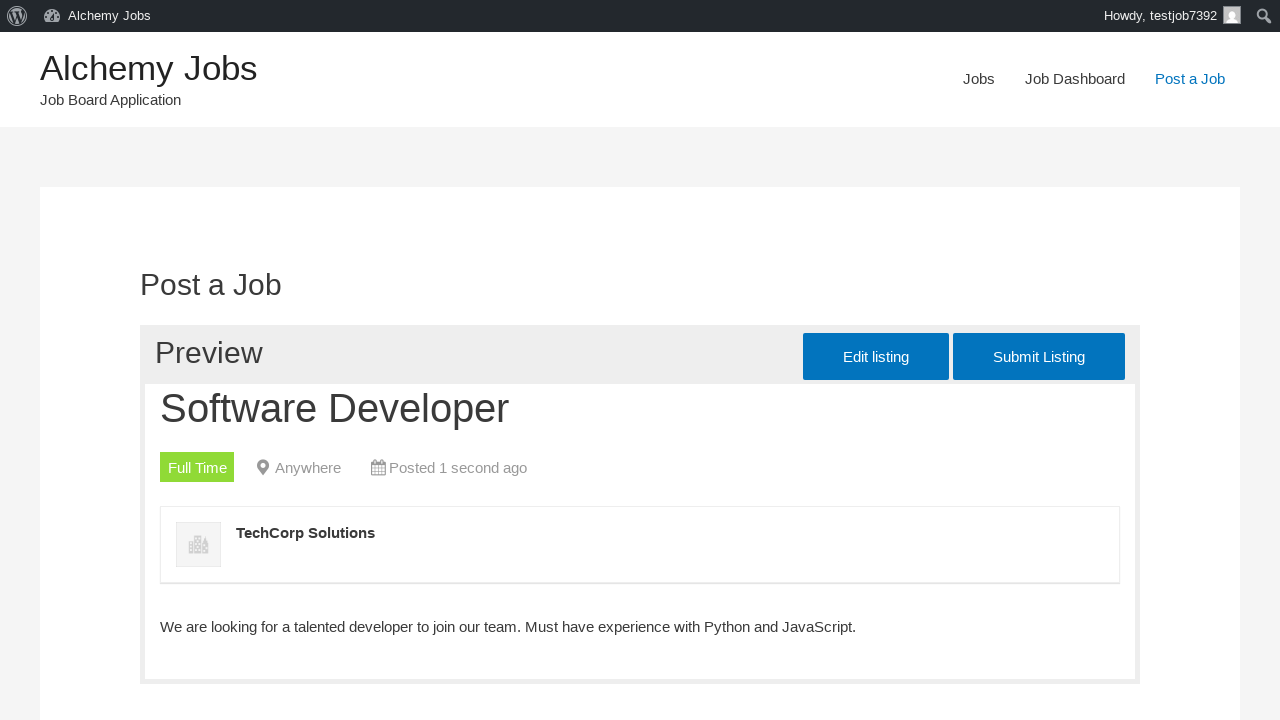

Clicked Submit button to post the job at (1039, 357) on #job_preview_submit_button
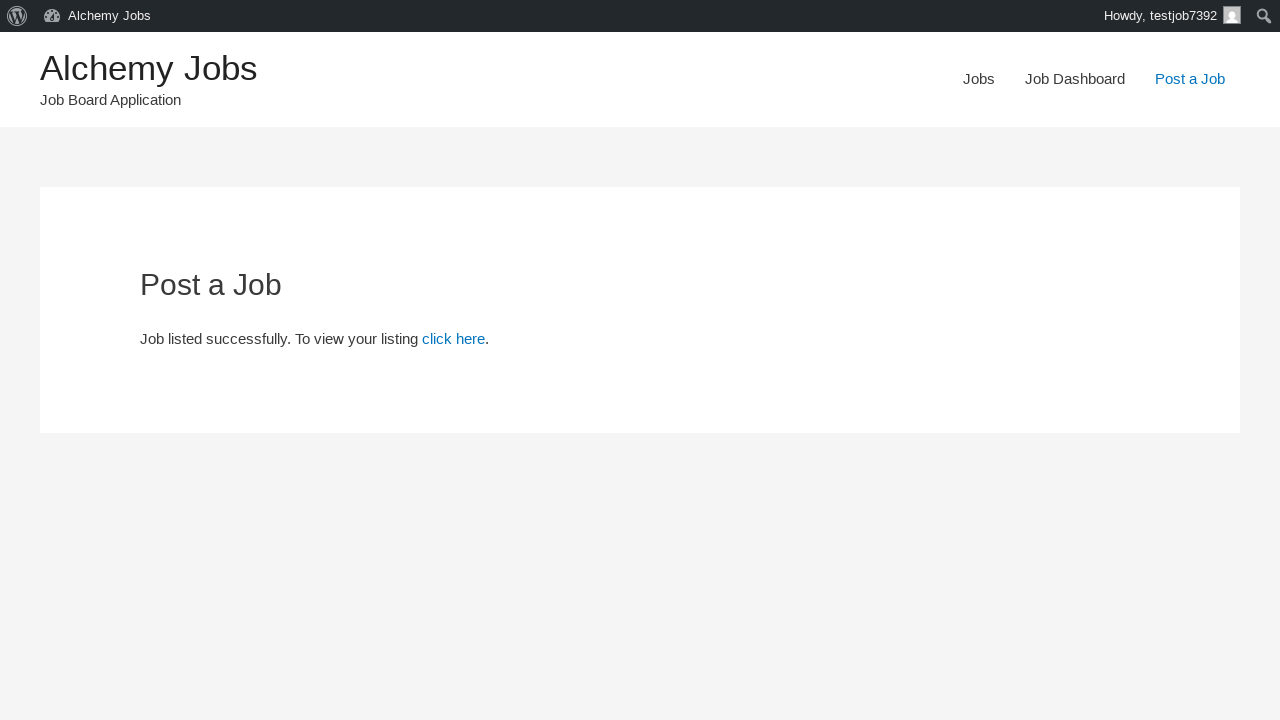

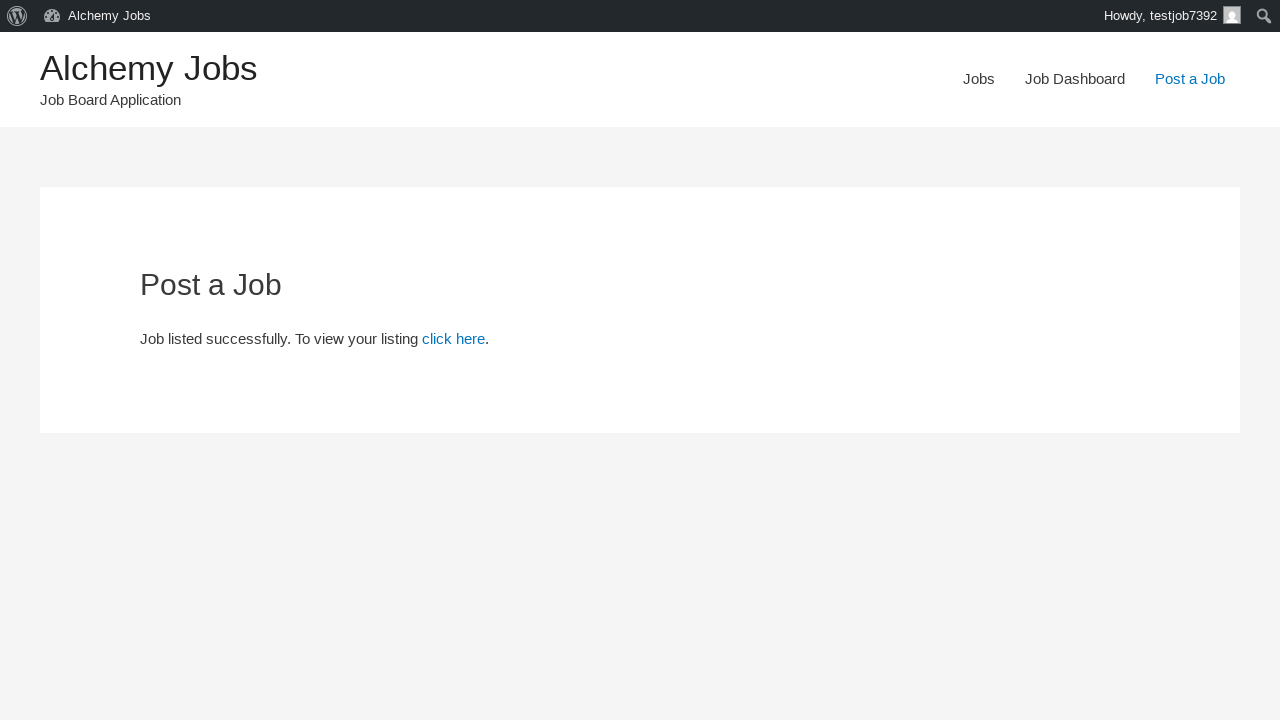